Navigates through the main menu items on Bluestone website by hovering over each menu item in sequence

Starting URL: https://www.bluestone.com/

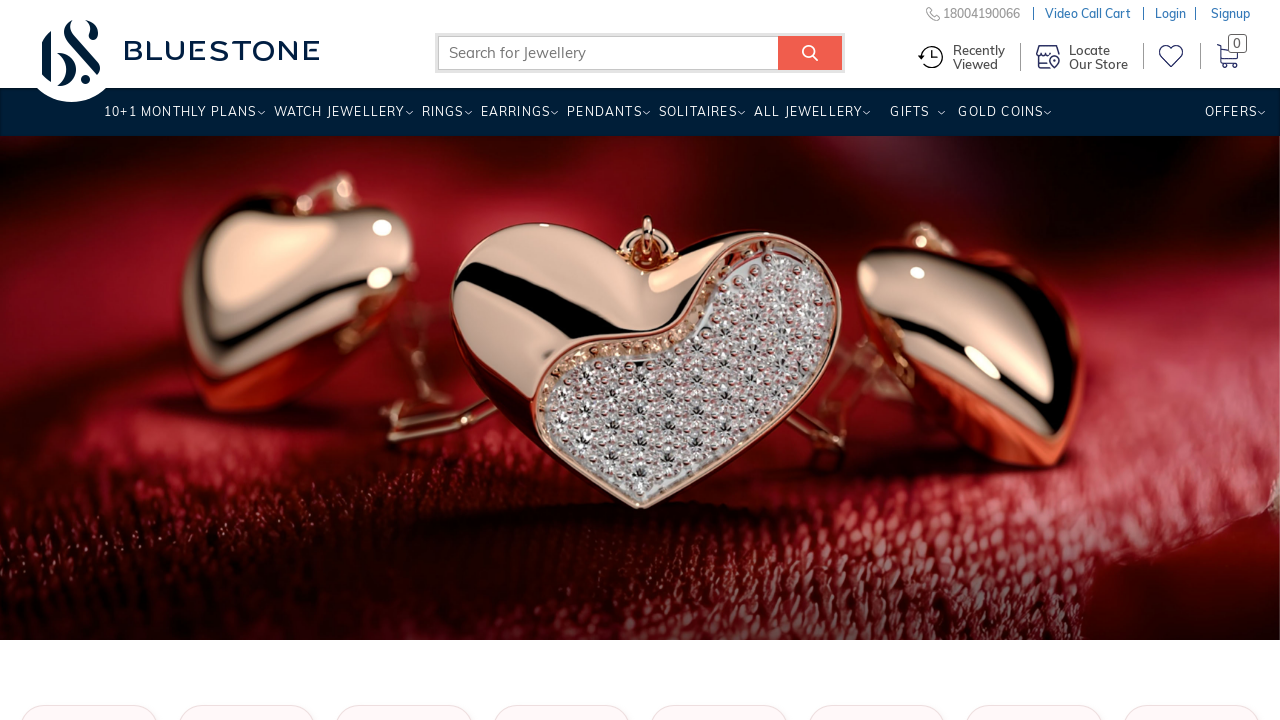

Navigated to Bluestone website homepage
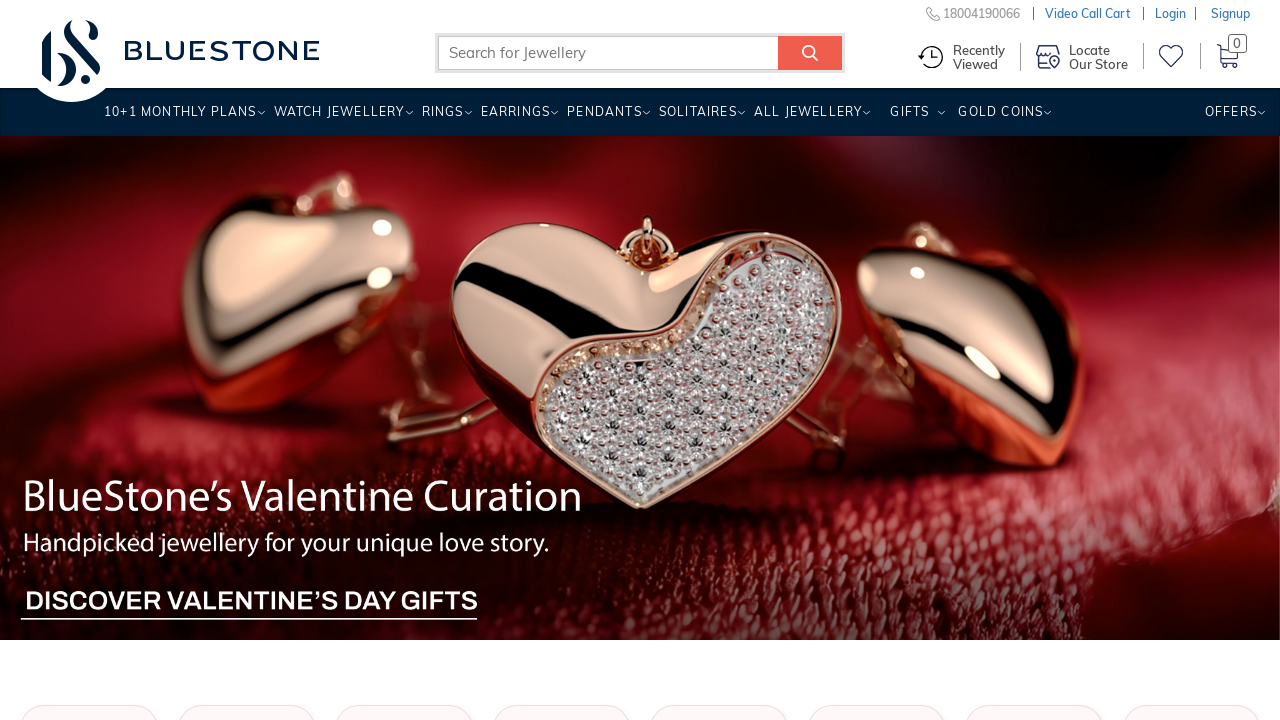

Located all main menu items on the page
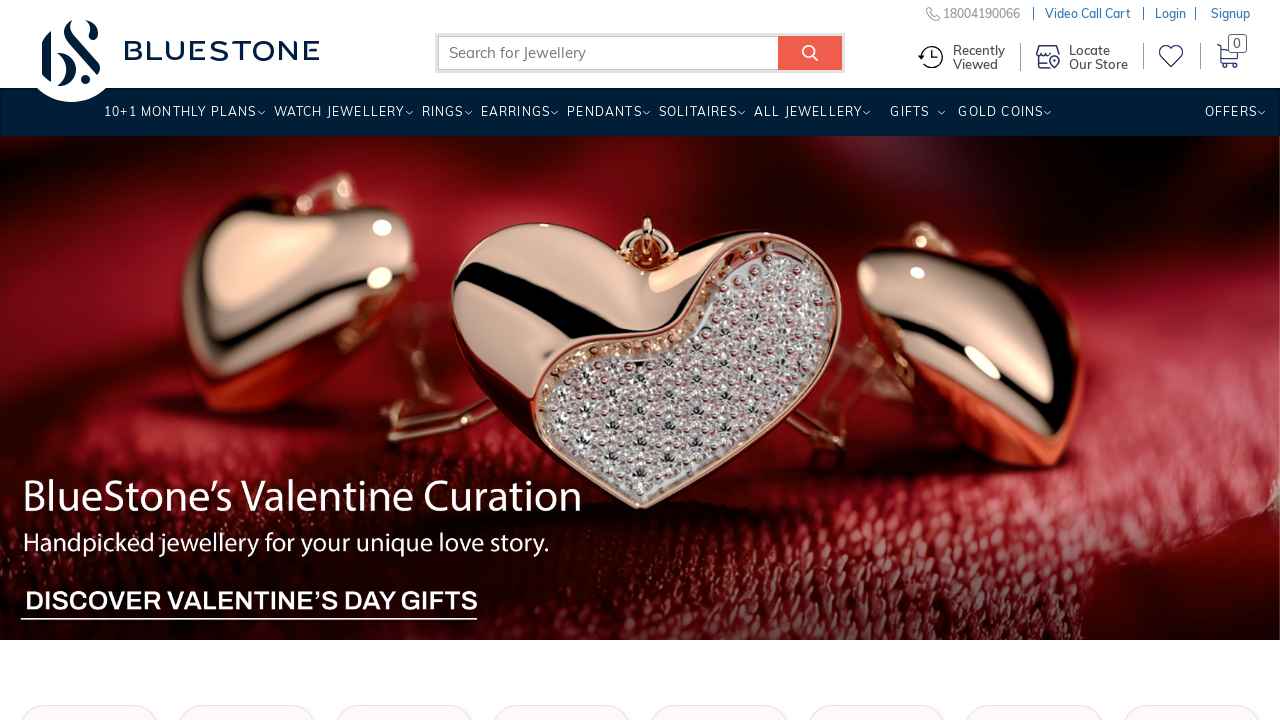

Hovered over a main menu item to reveal submenu at (180, 119) on xpath=//ul[@class='wh-main-menu']/li >> nth=0
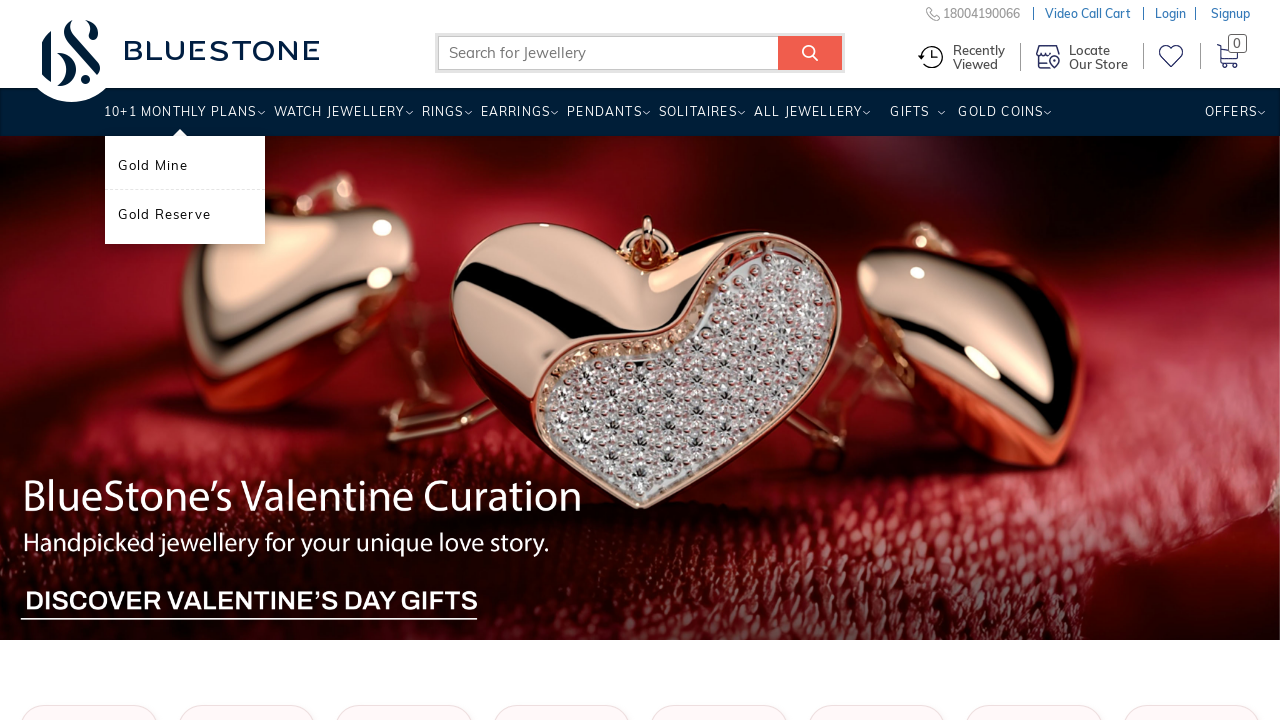

Waited 1 second for menu expansion animation to complete
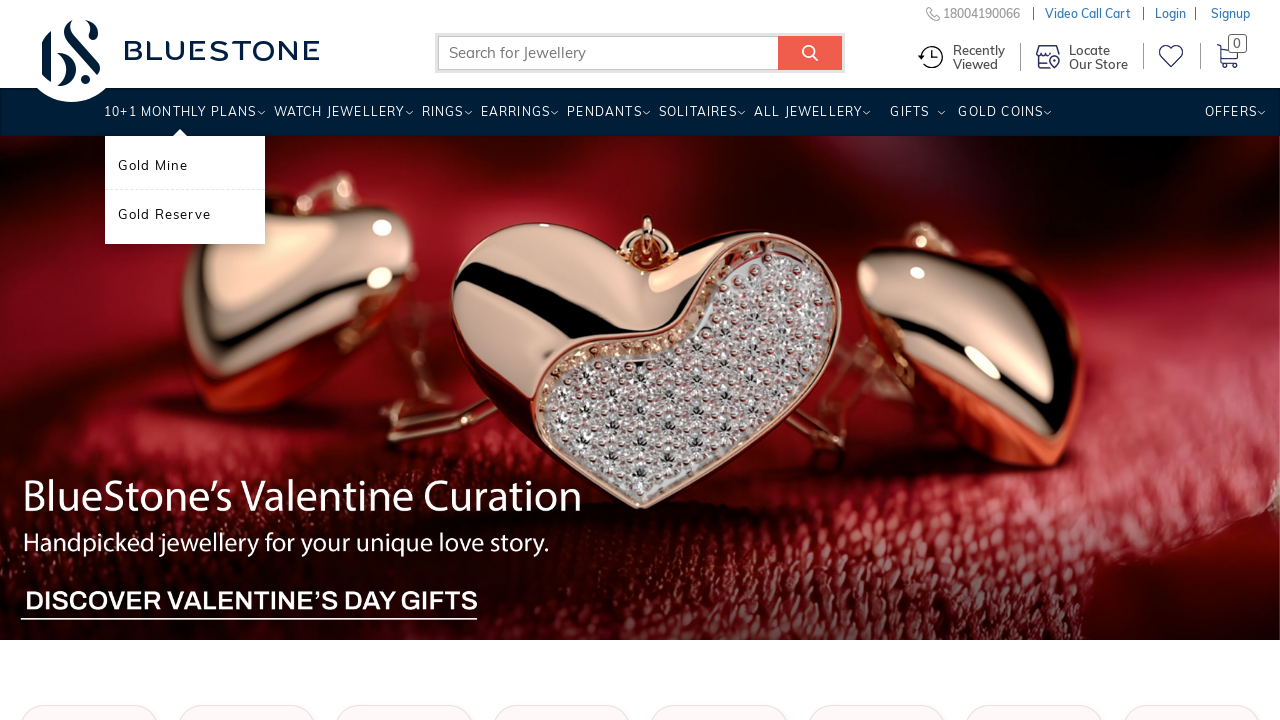

Hovered over a main menu item to reveal submenu at (339, 119) on xpath=//ul[@class='wh-main-menu']/li >> nth=1
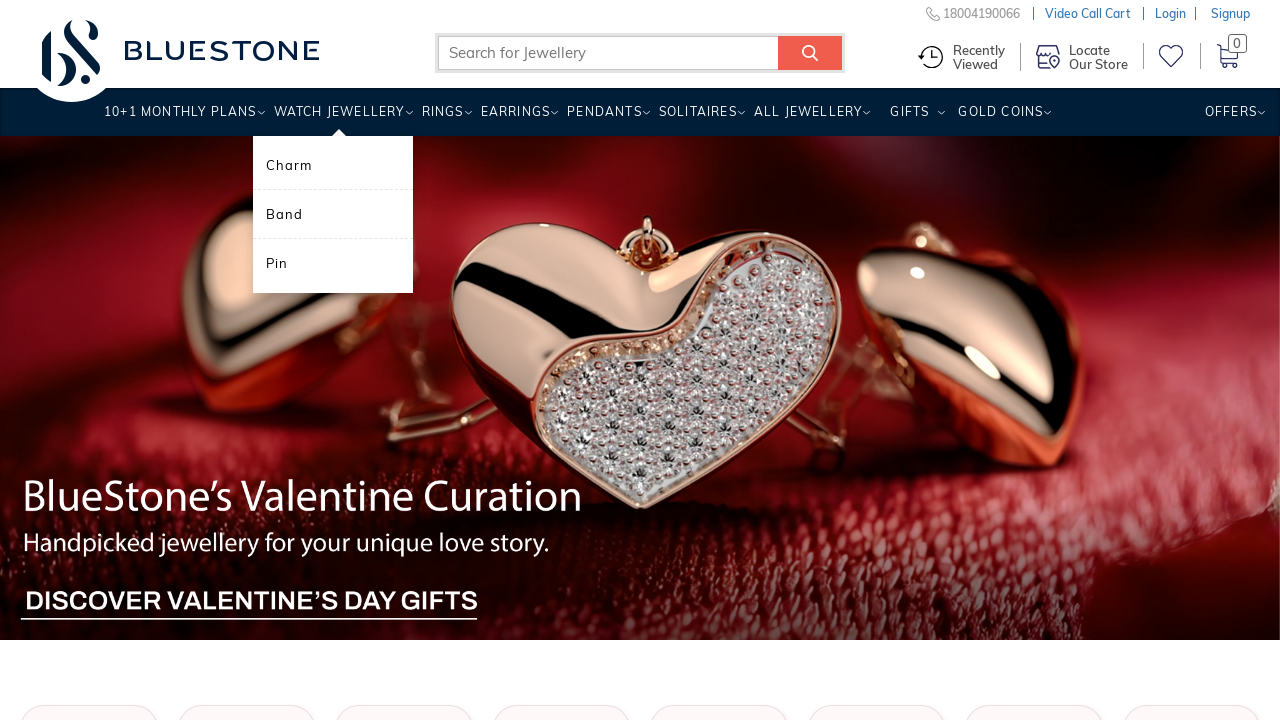

Waited 1 second for menu expansion animation to complete
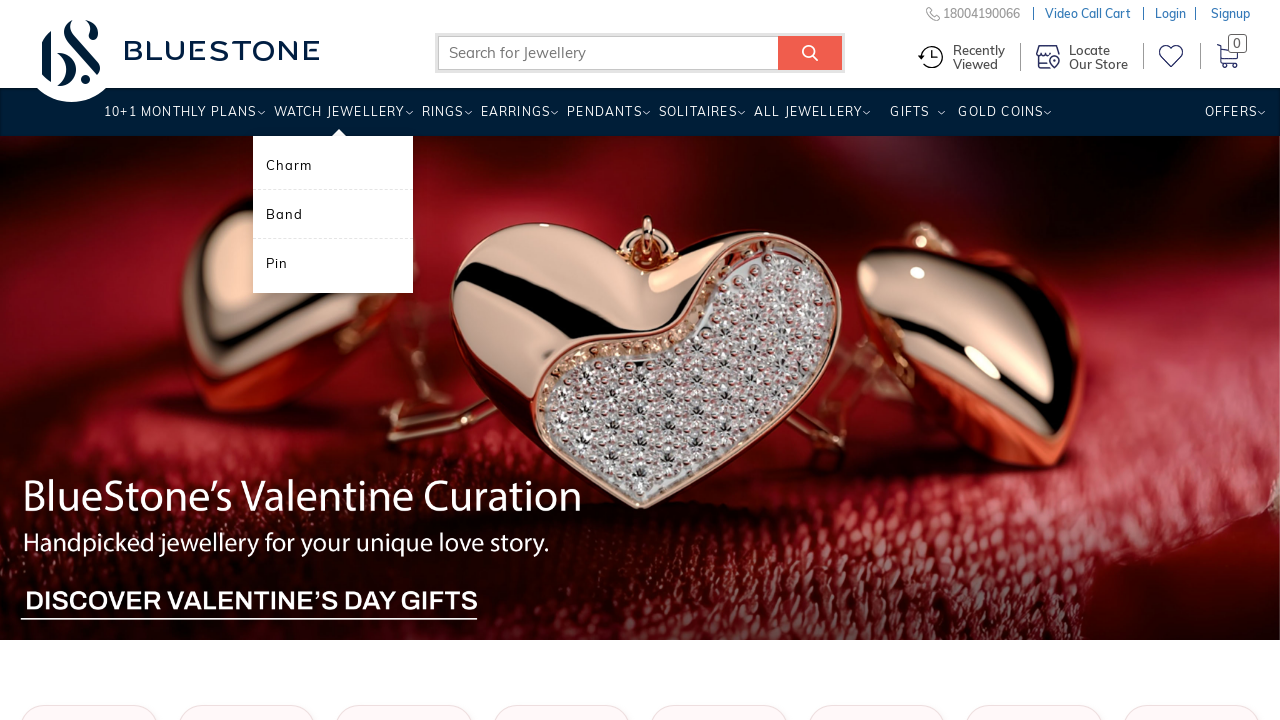

Hovered over a main menu item to reveal submenu at (442, 119) on xpath=//ul[@class='wh-main-menu']/li >> nth=2
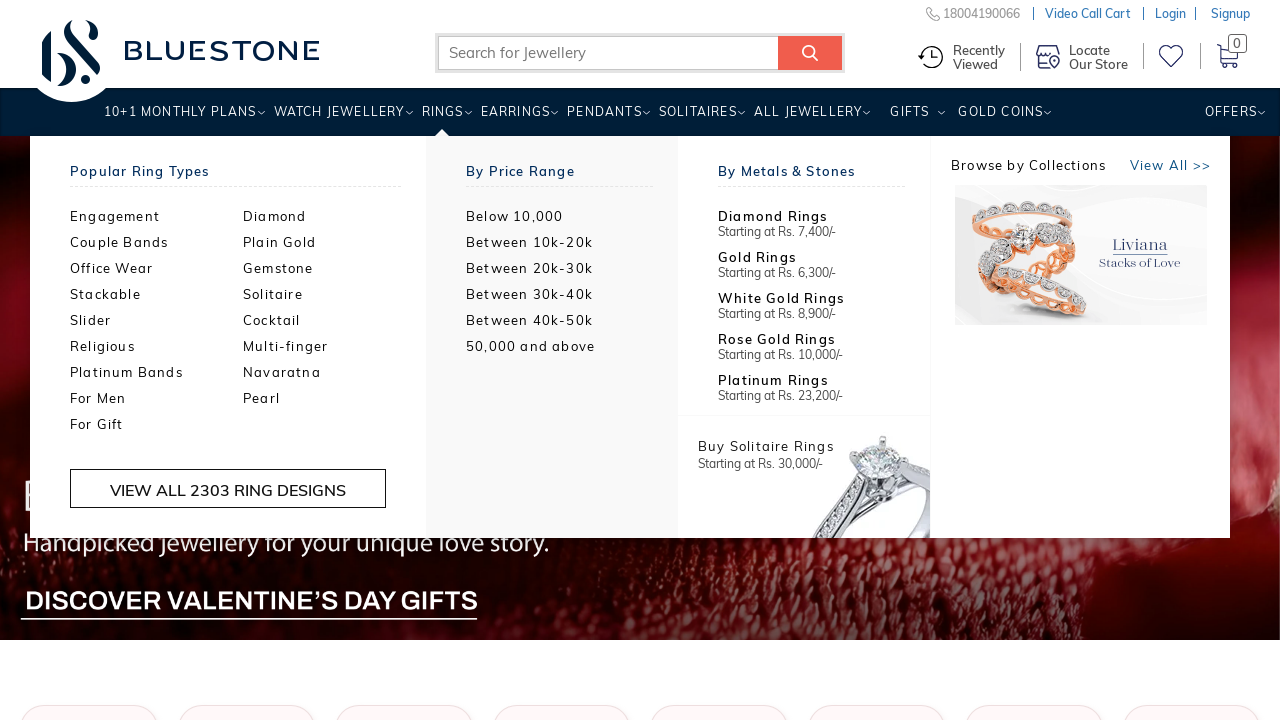

Waited 1 second for menu expansion animation to complete
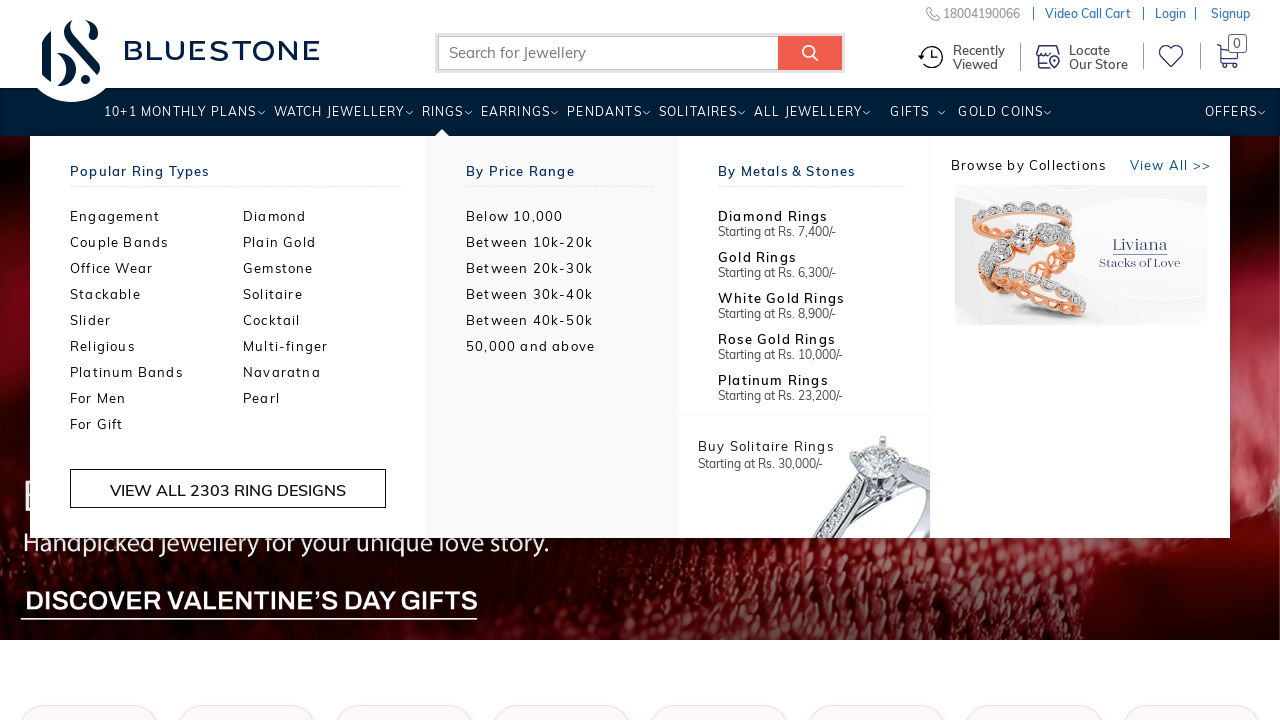

Hovered over a main menu item to reveal submenu at (515, 119) on xpath=//ul[@class='wh-main-menu']/li >> nth=3
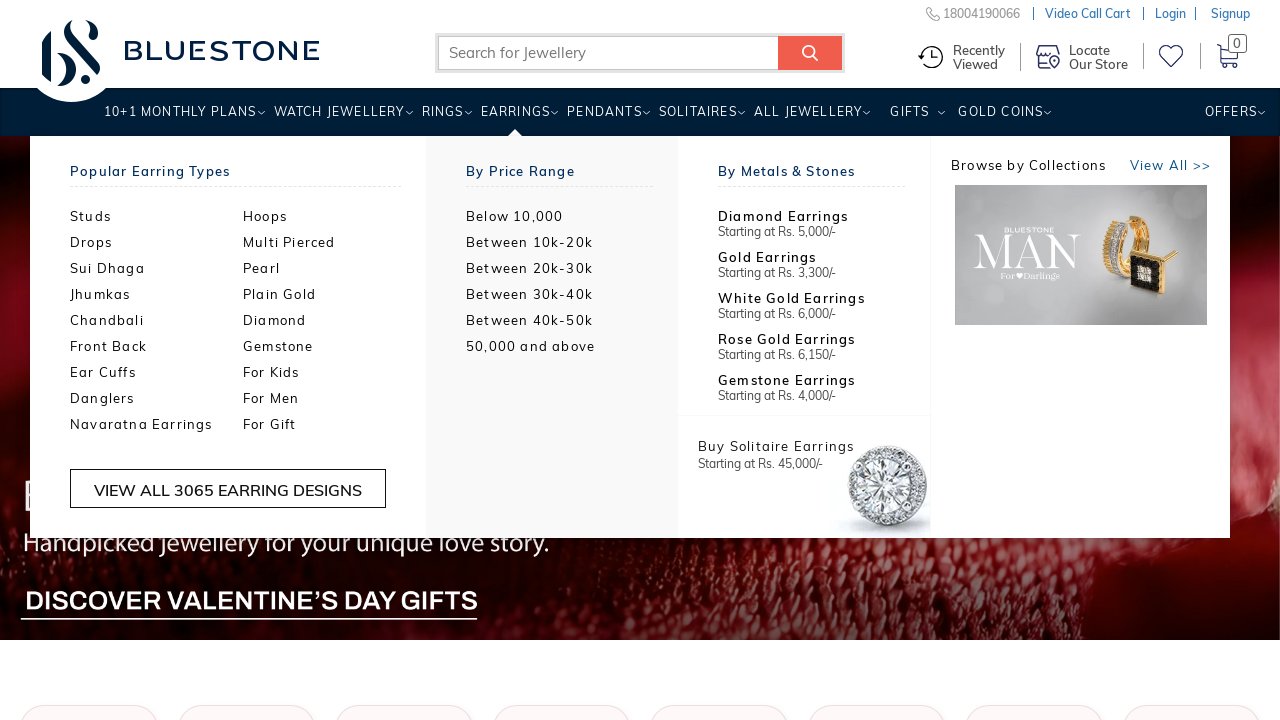

Waited 1 second for menu expansion animation to complete
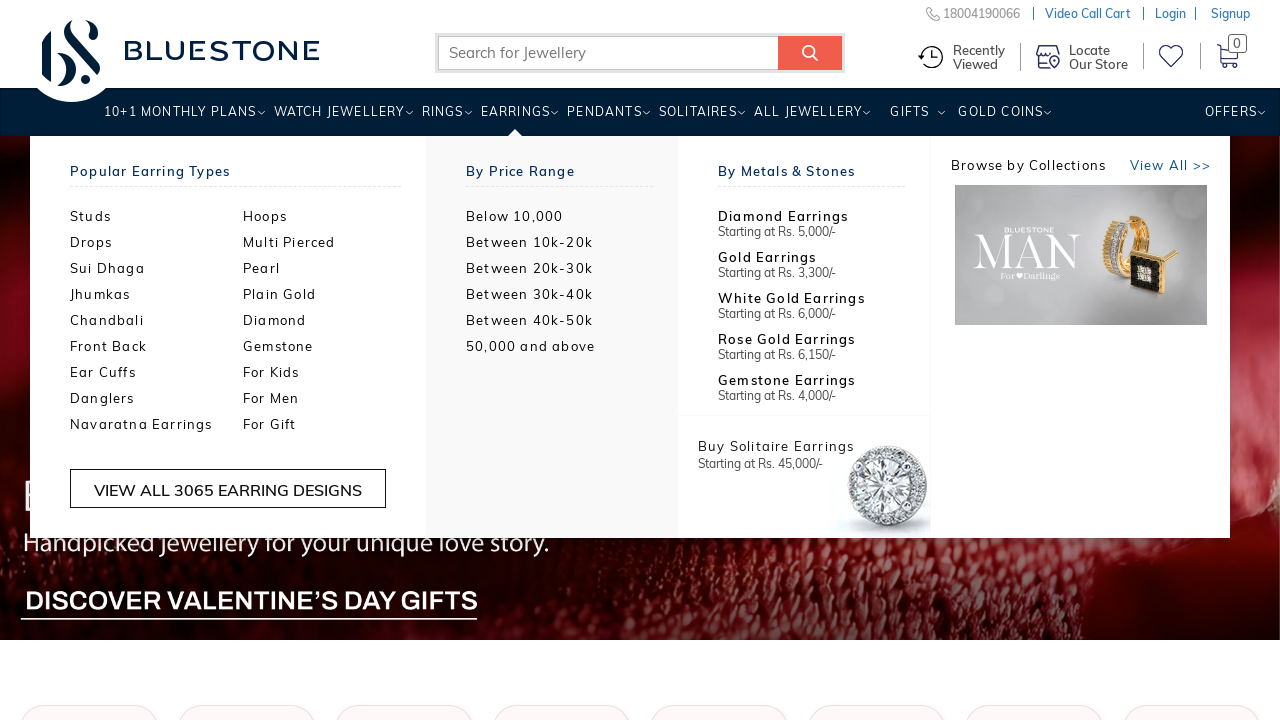

Hovered over a main menu item to reveal submenu at (604, 119) on xpath=//ul[@class='wh-main-menu']/li >> nth=4
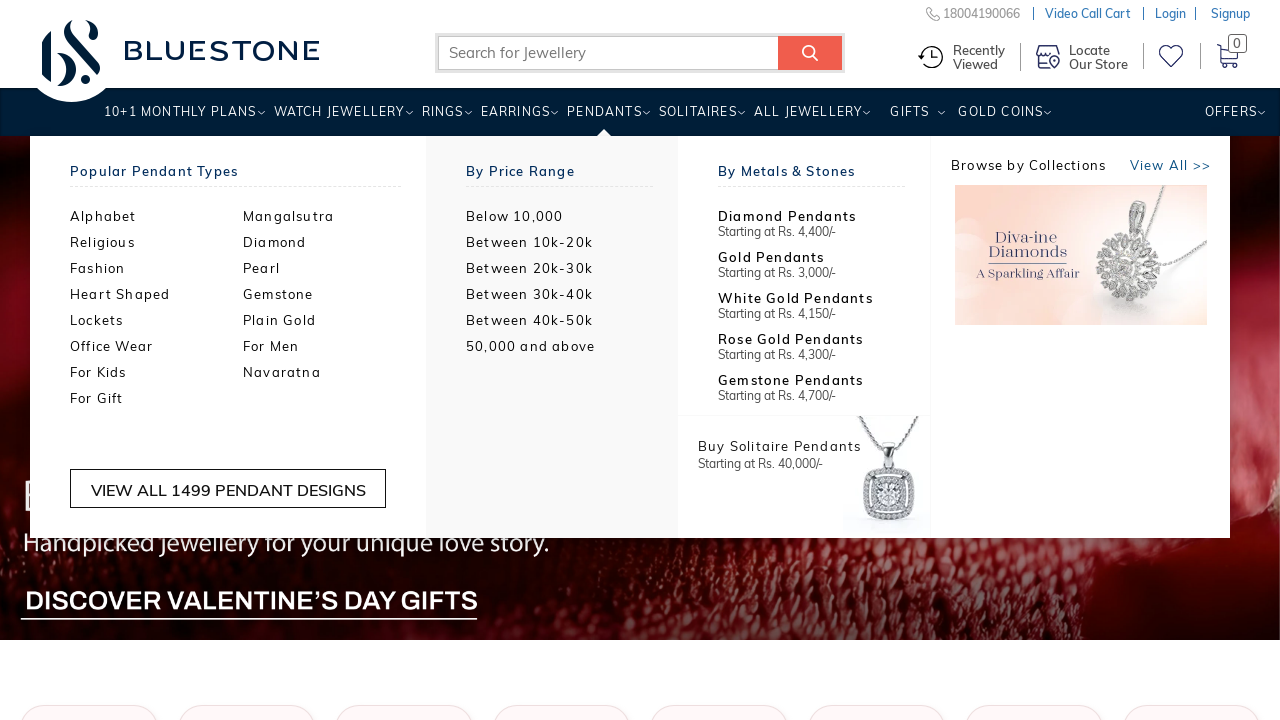

Waited 1 second for menu expansion animation to complete
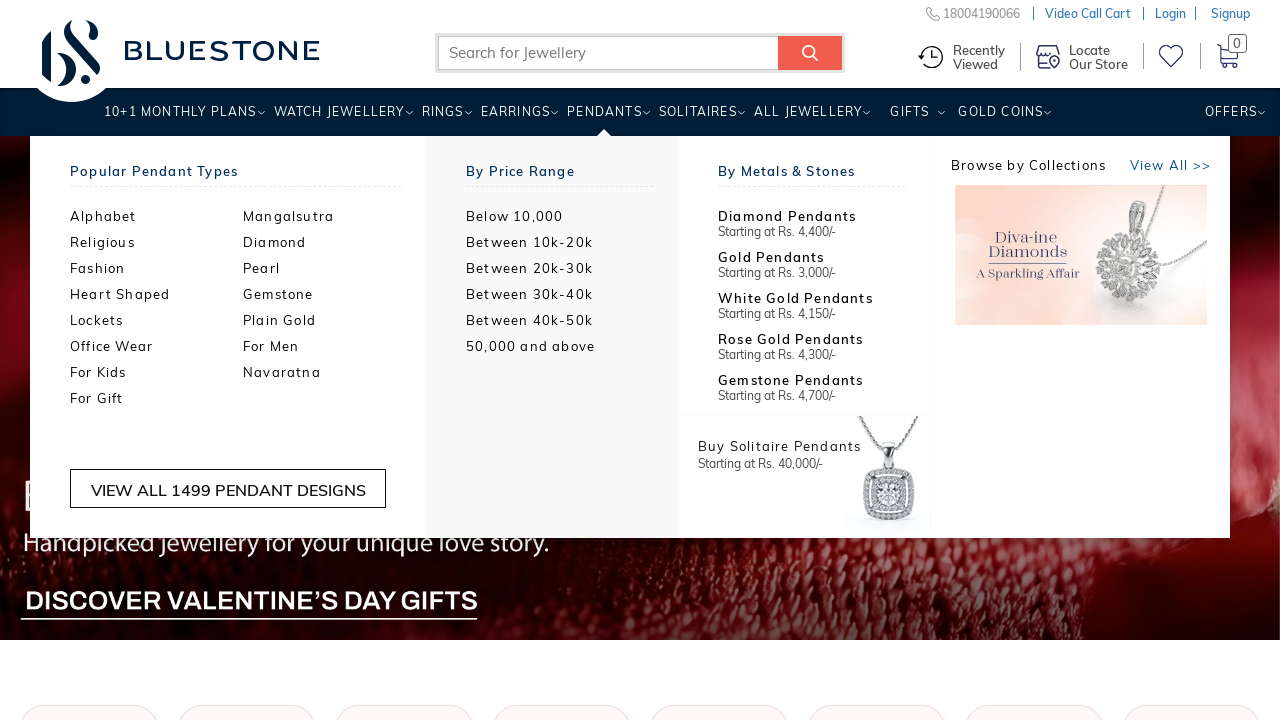

Hovered over a main menu item to reveal submenu at (697, 119) on xpath=//ul[@class='wh-main-menu']/li >> nth=5
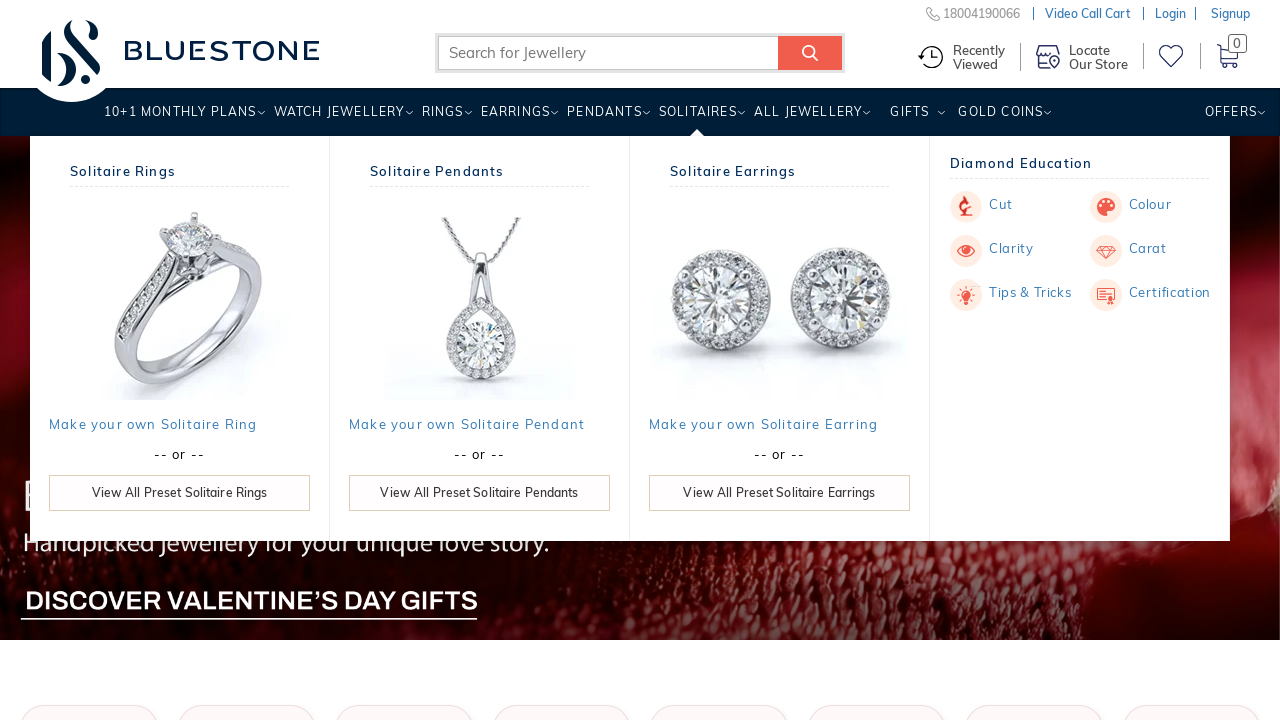

Waited 1 second for menu expansion animation to complete
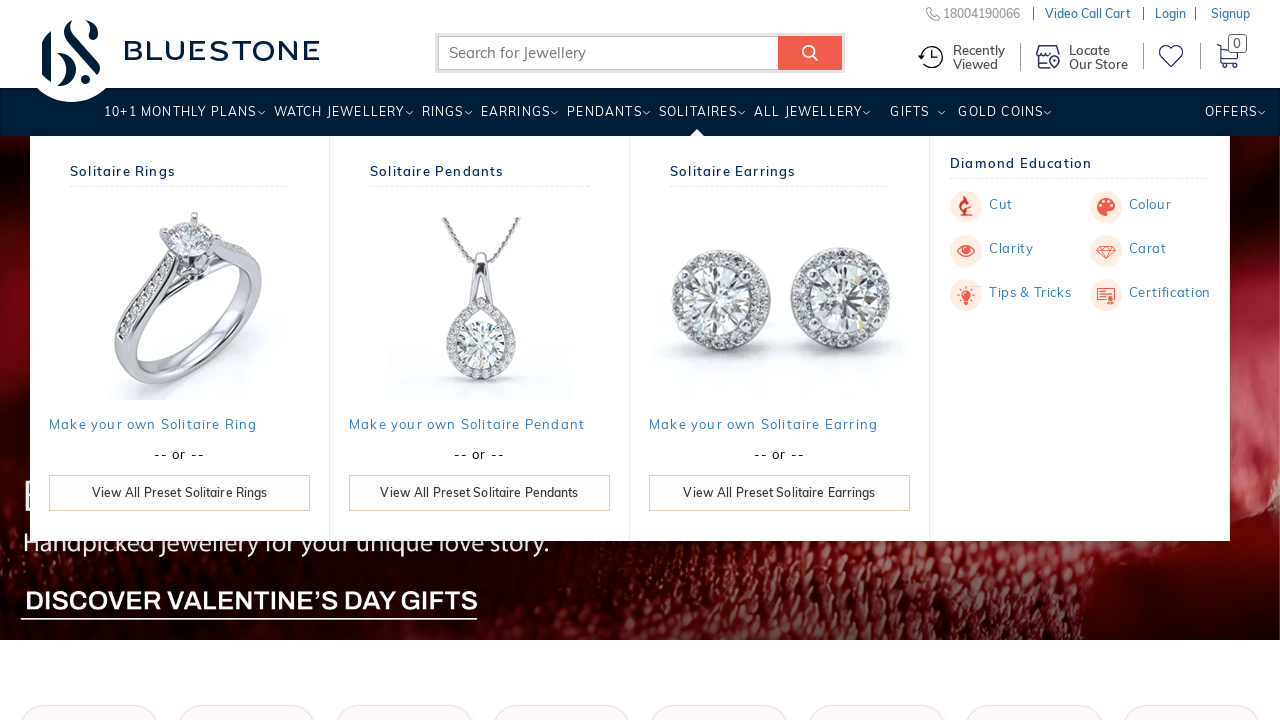

Hovered over a main menu item to reveal submenu at (808, 119) on xpath=//ul[@class='wh-main-menu']/li >> nth=6
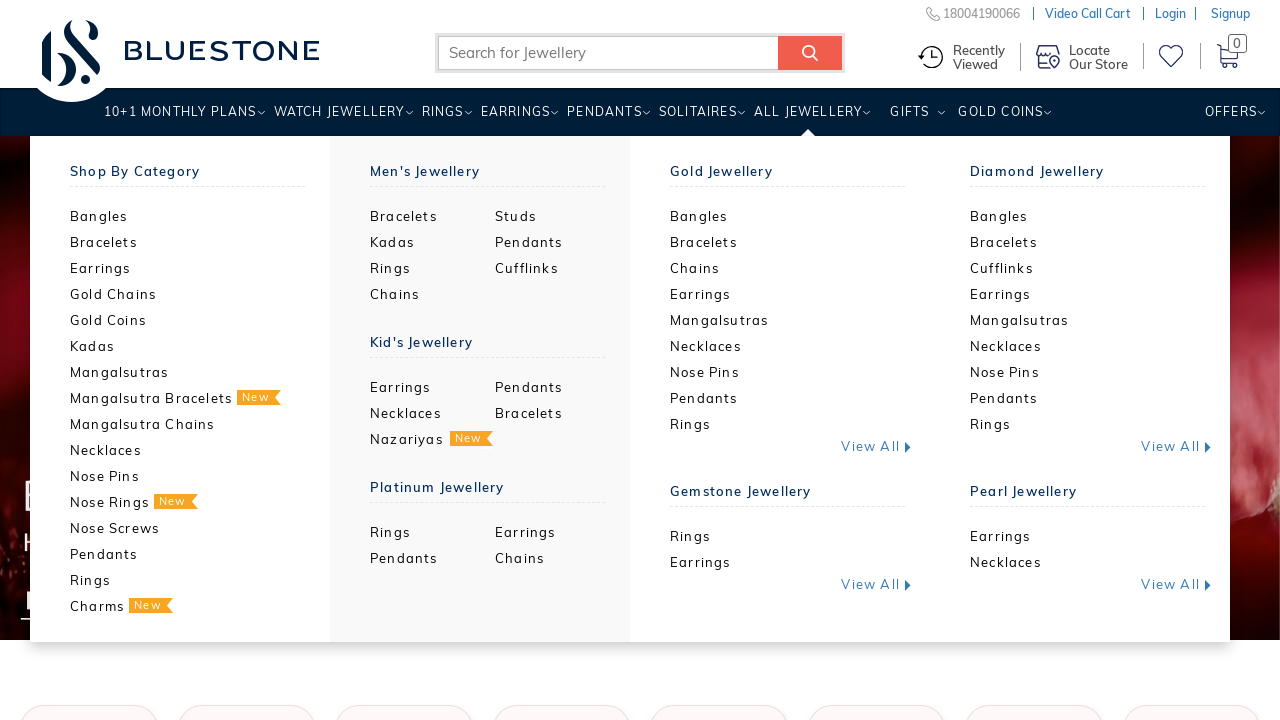

Waited 1 second for menu expansion animation to complete
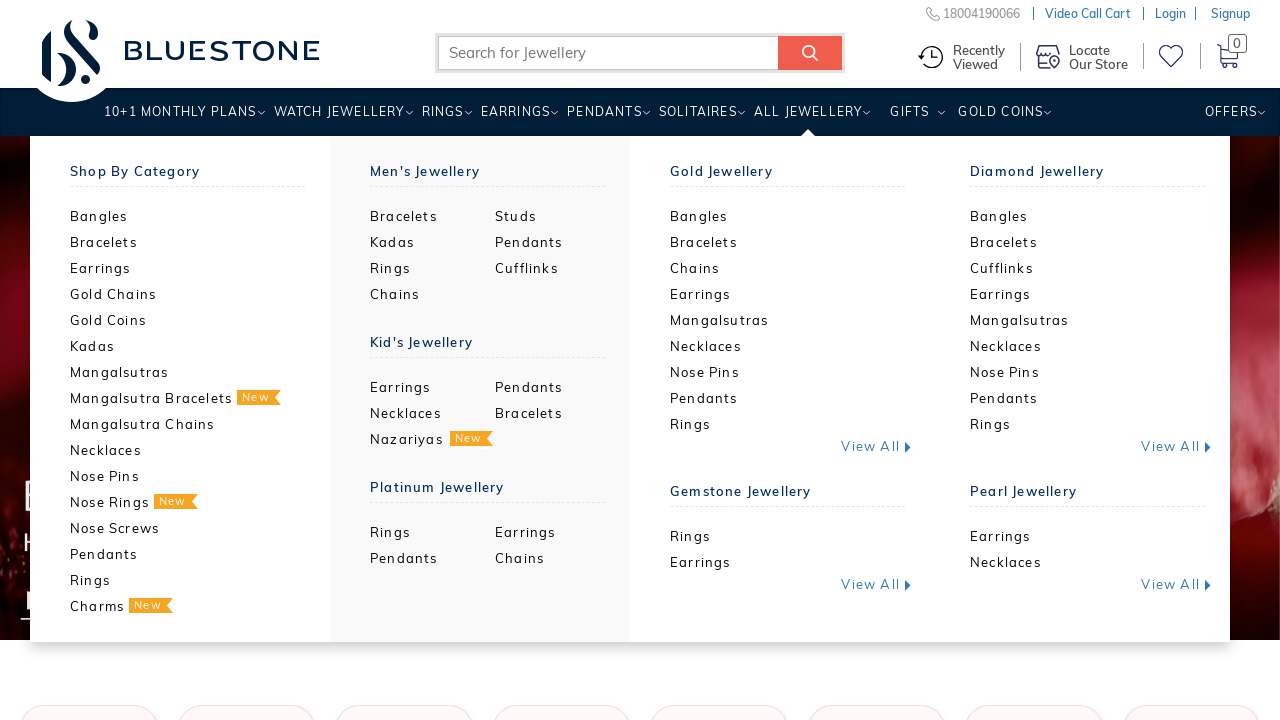

Hovered over a main menu item to reveal submenu at (910, 119) on xpath=//ul[@class='wh-main-menu']/li >> nth=7
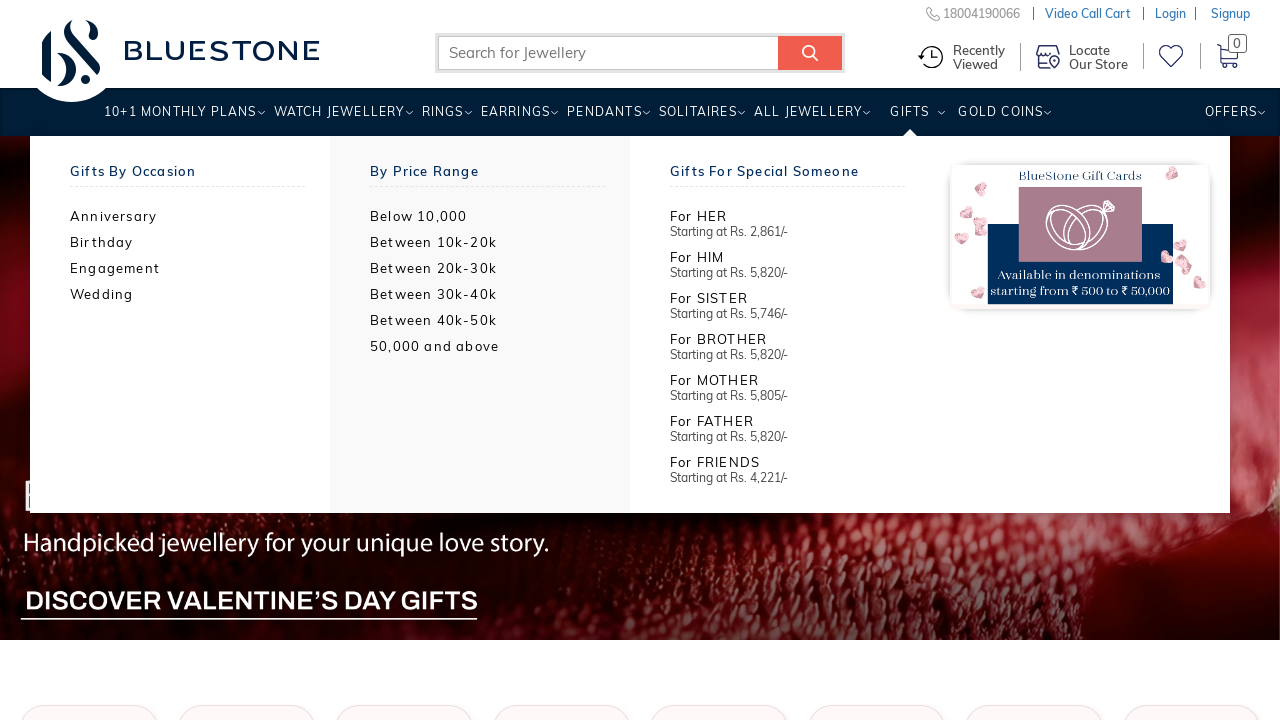

Waited 1 second for menu expansion animation to complete
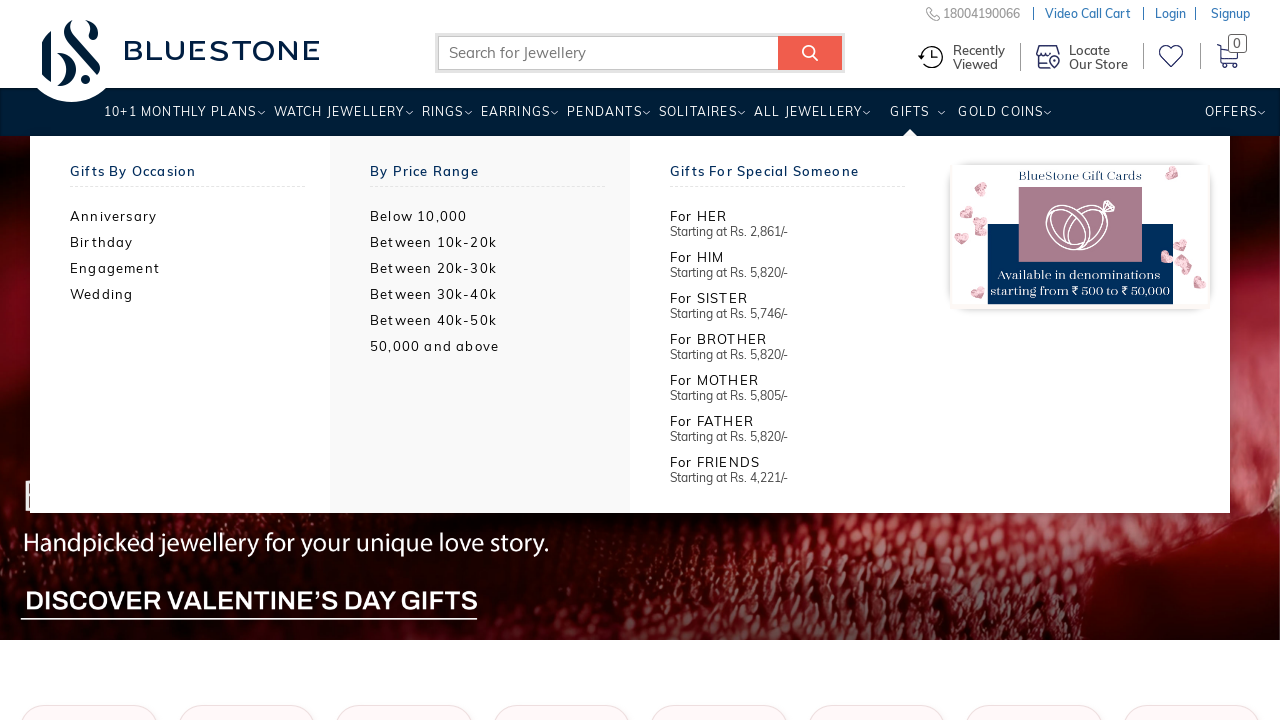

Hovered over a main menu item to reveal submenu at (1000, 119) on xpath=//ul[@class='wh-main-menu']/li >> nth=8
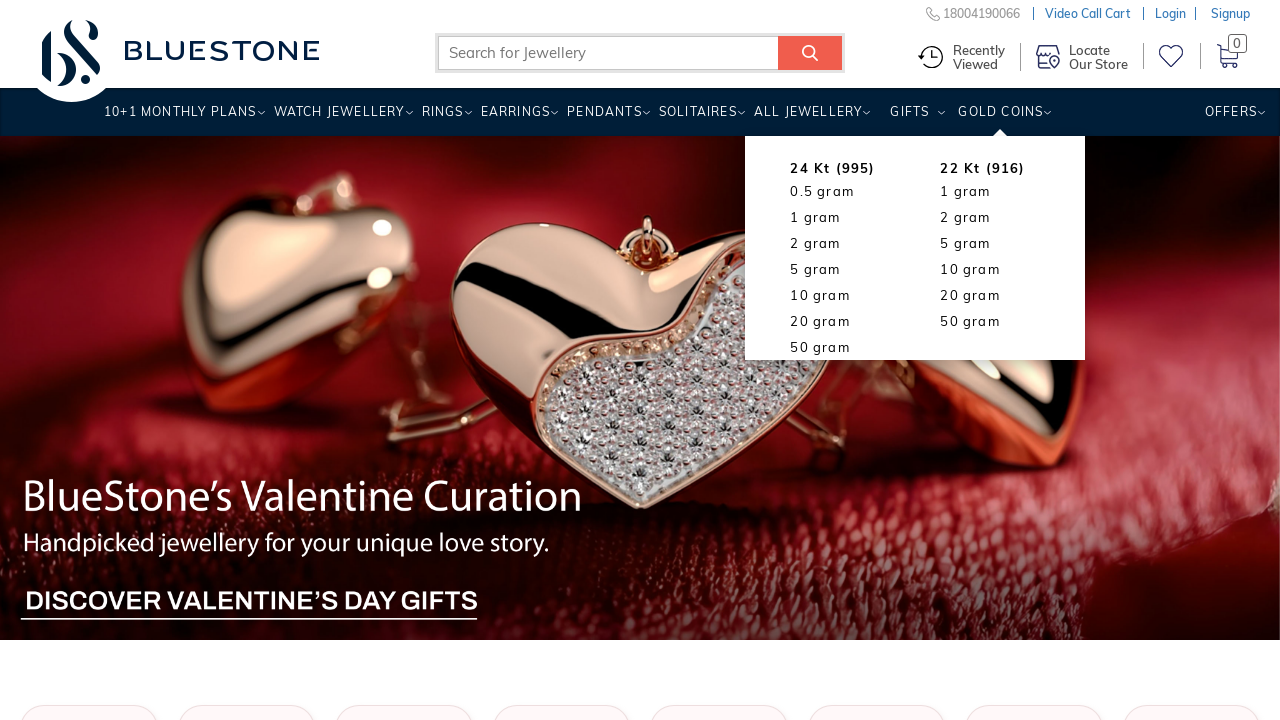

Waited 1 second for menu expansion animation to complete
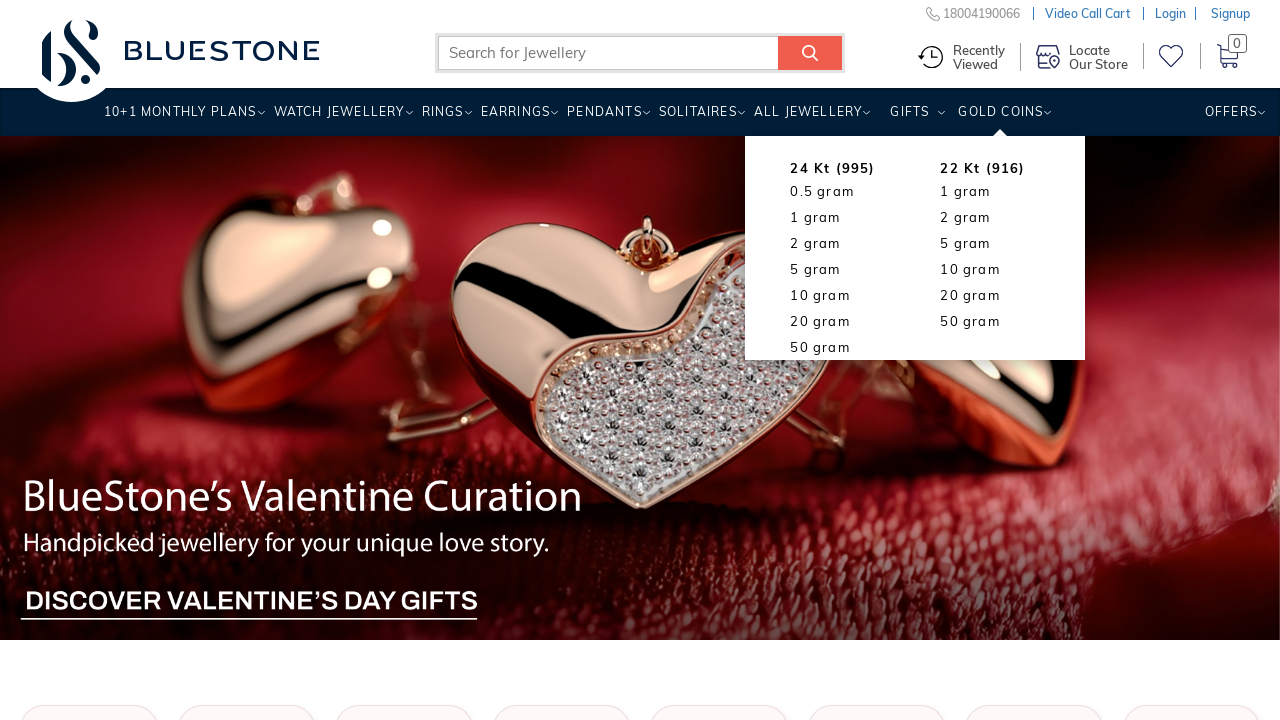

Hovered over a main menu item to reveal submenu at (1230, 119) on xpath=//ul[@class='wh-main-menu']/li >> nth=9
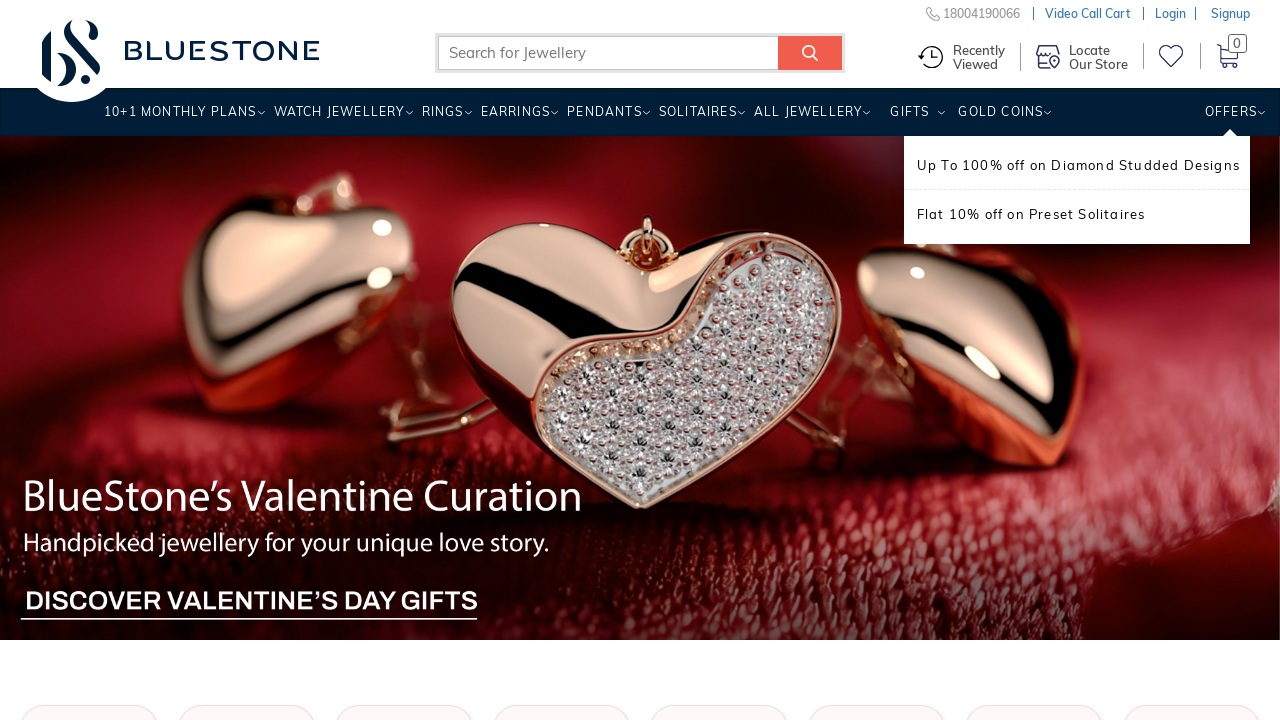

Waited 1 second for menu expansion animation to complete
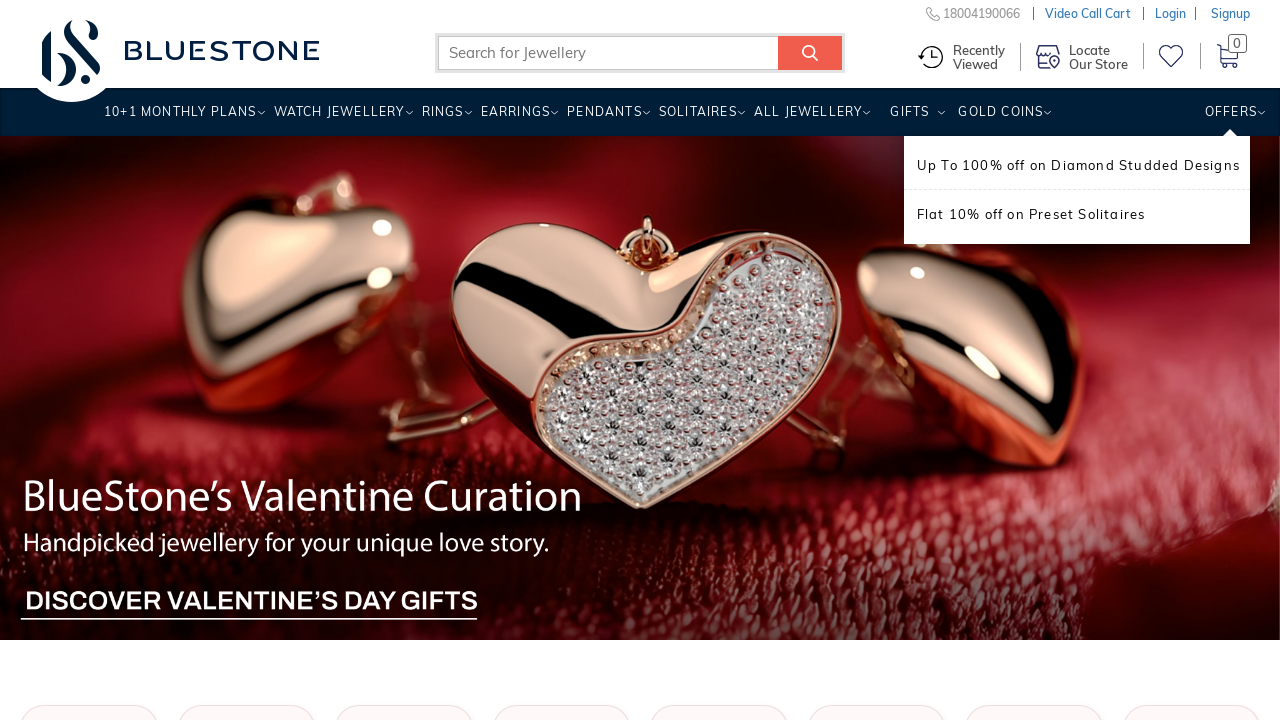

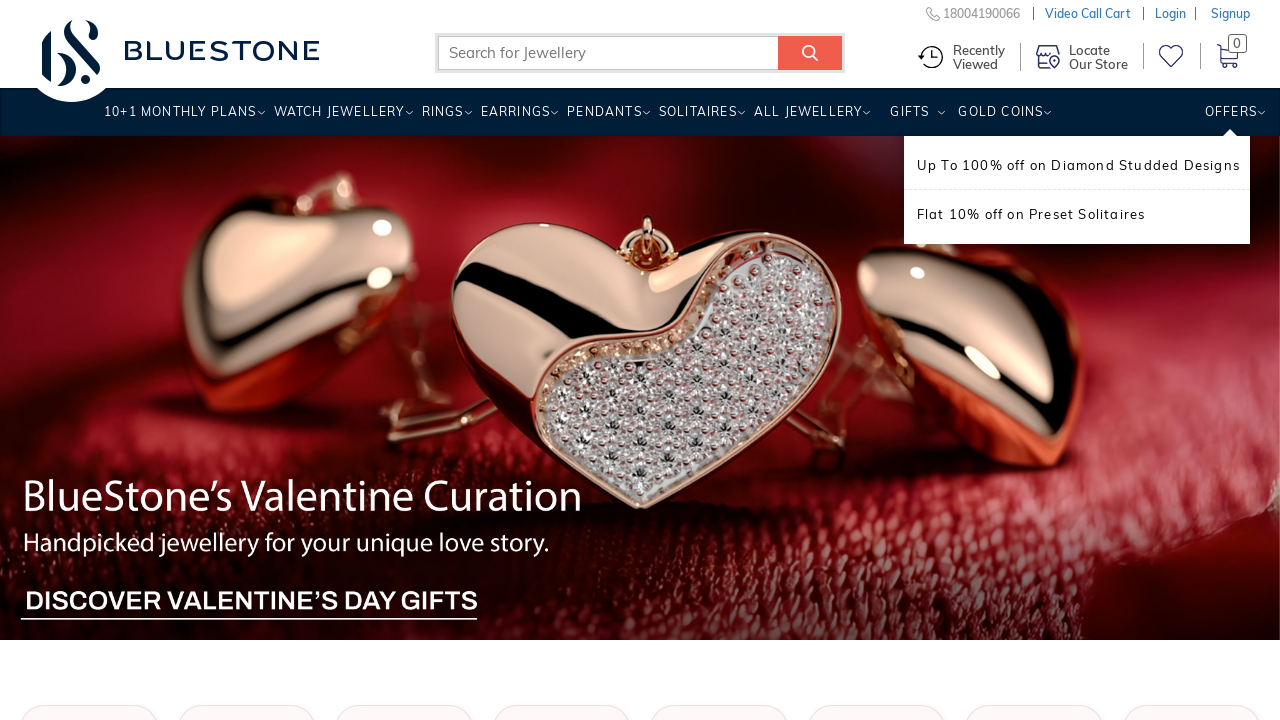